Tests various scrolling actions on the W3Schools website including scrolling to specific elements and scrolling by pixel amounts

Starting URL: https://www.w3schools.com/

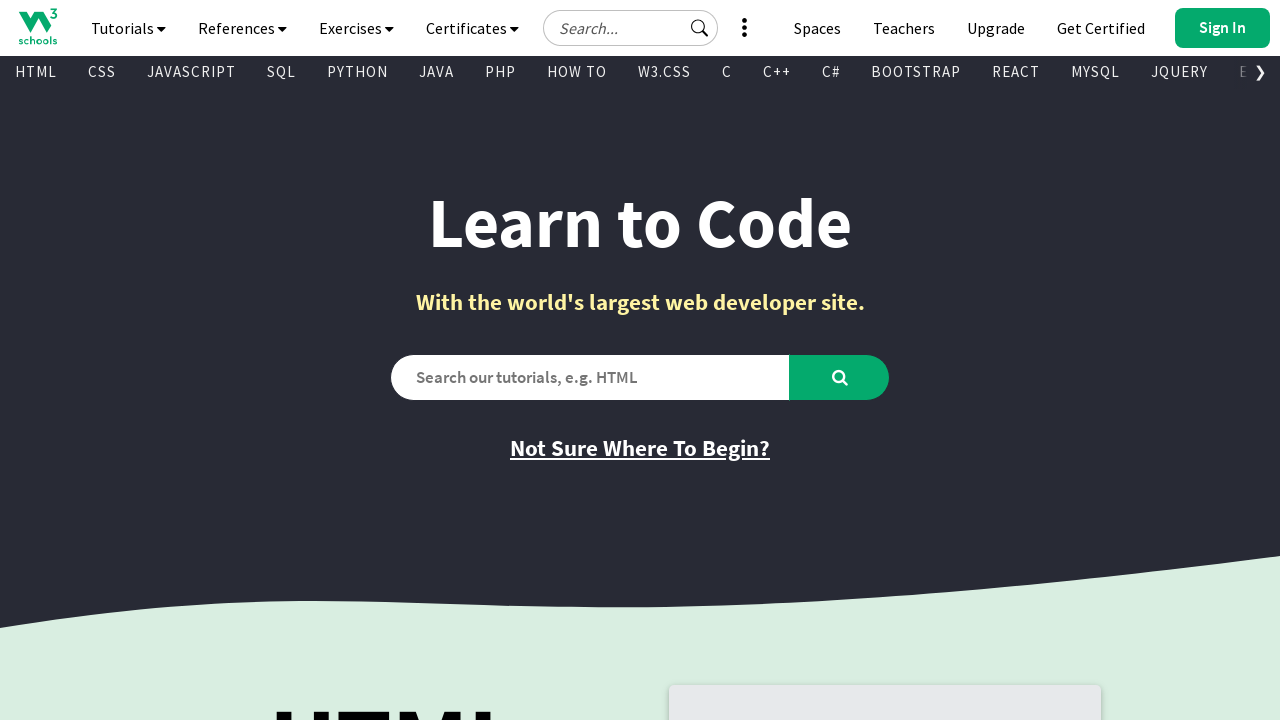

Scrolled to 'Play Game' button
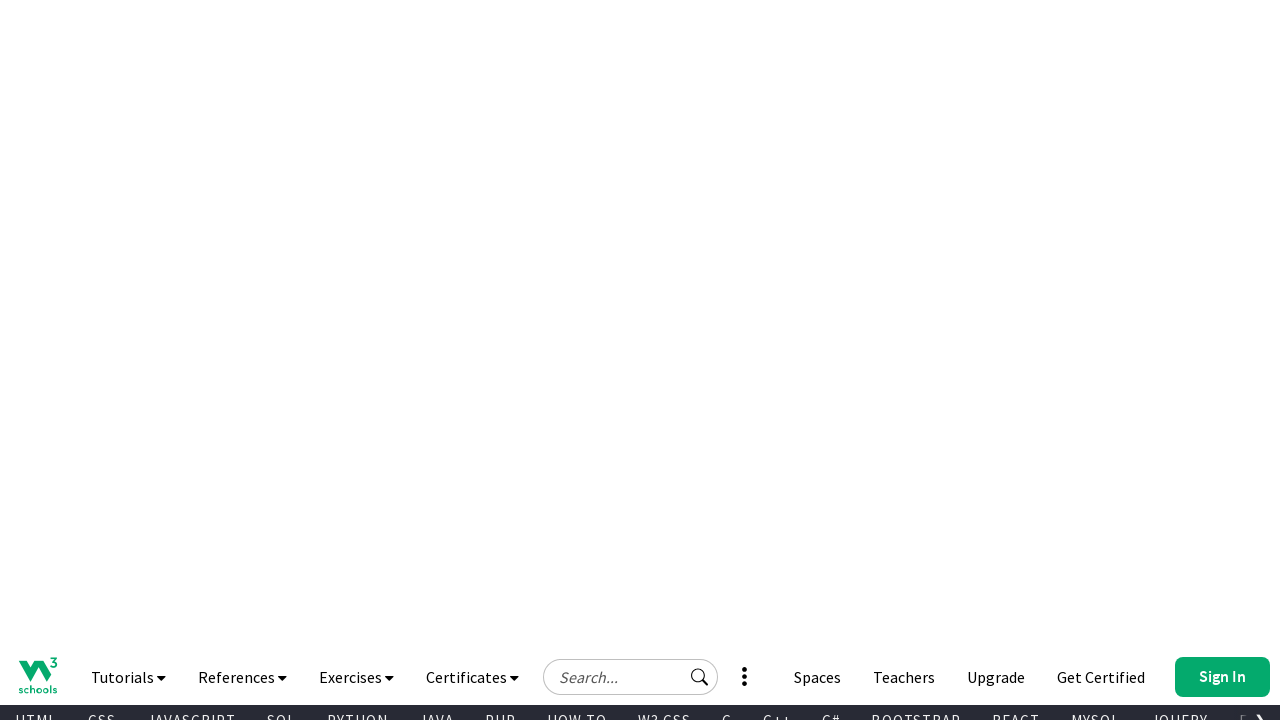

Waited 2000ms for visual effect
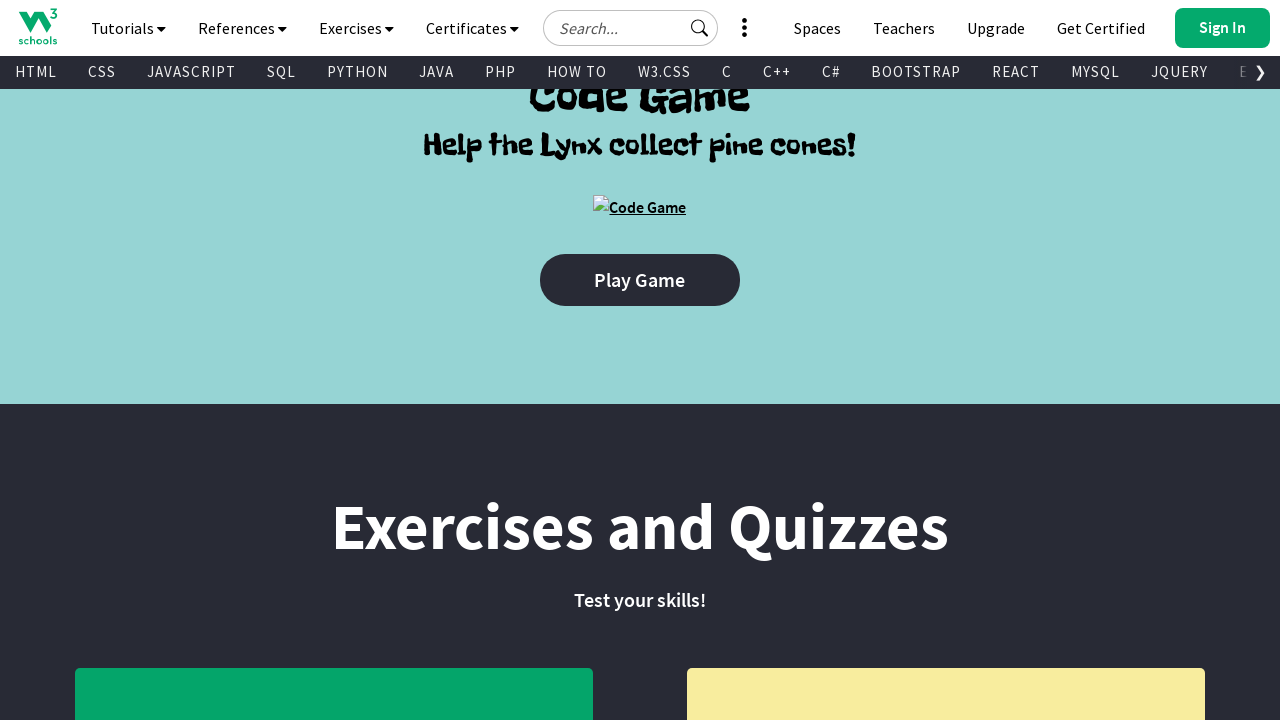

Scrolled to HTML header
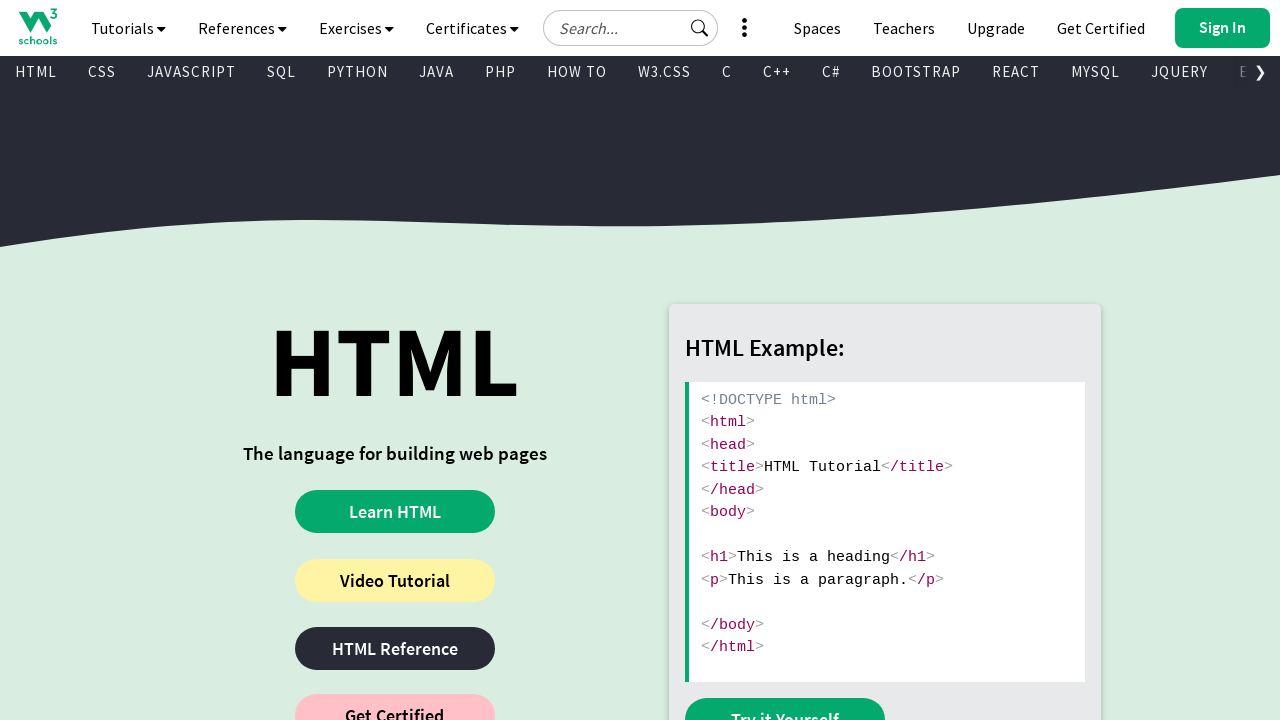

Waited 2000ms for visual effect
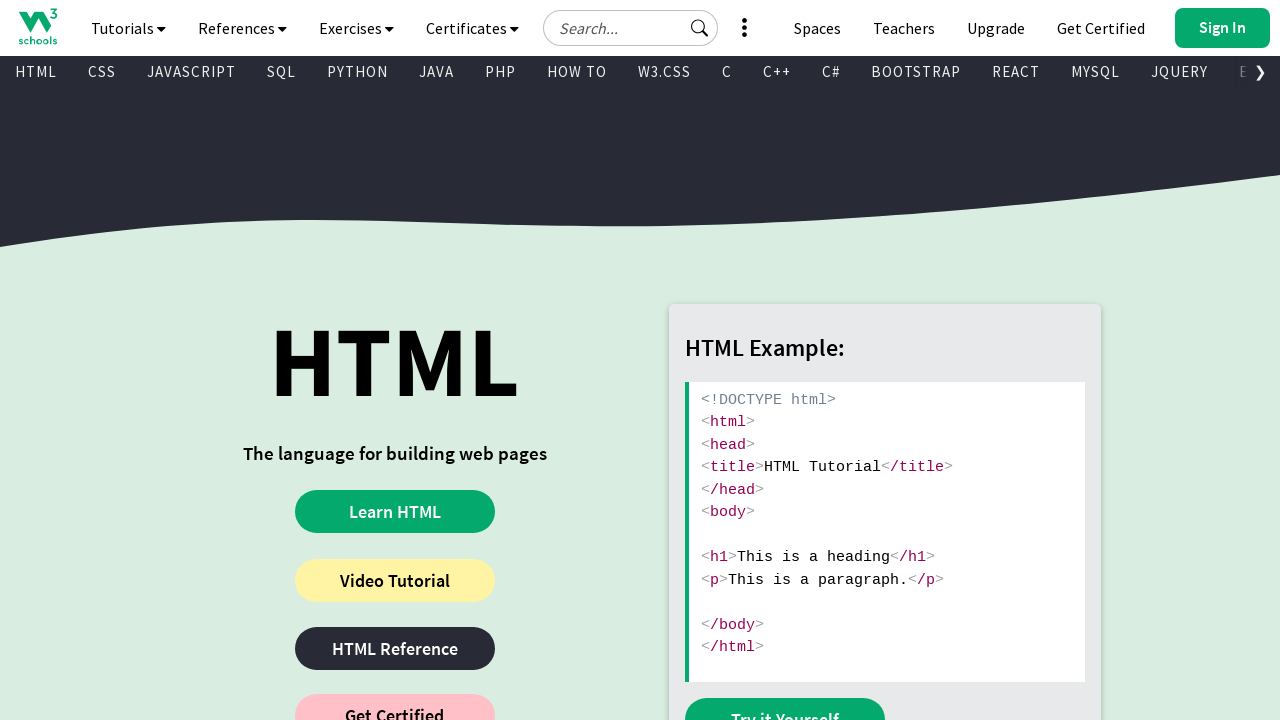

Scrolled down by 1000 pixels
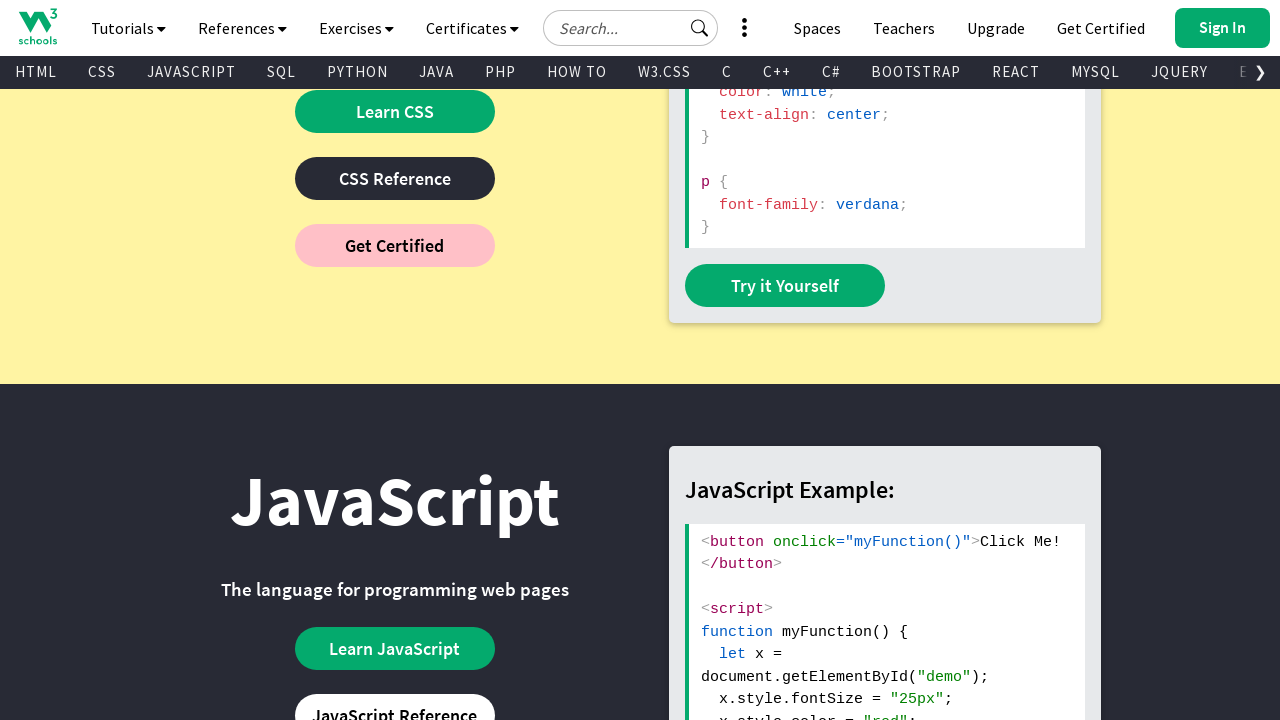

Waited 2000ms for visual effect
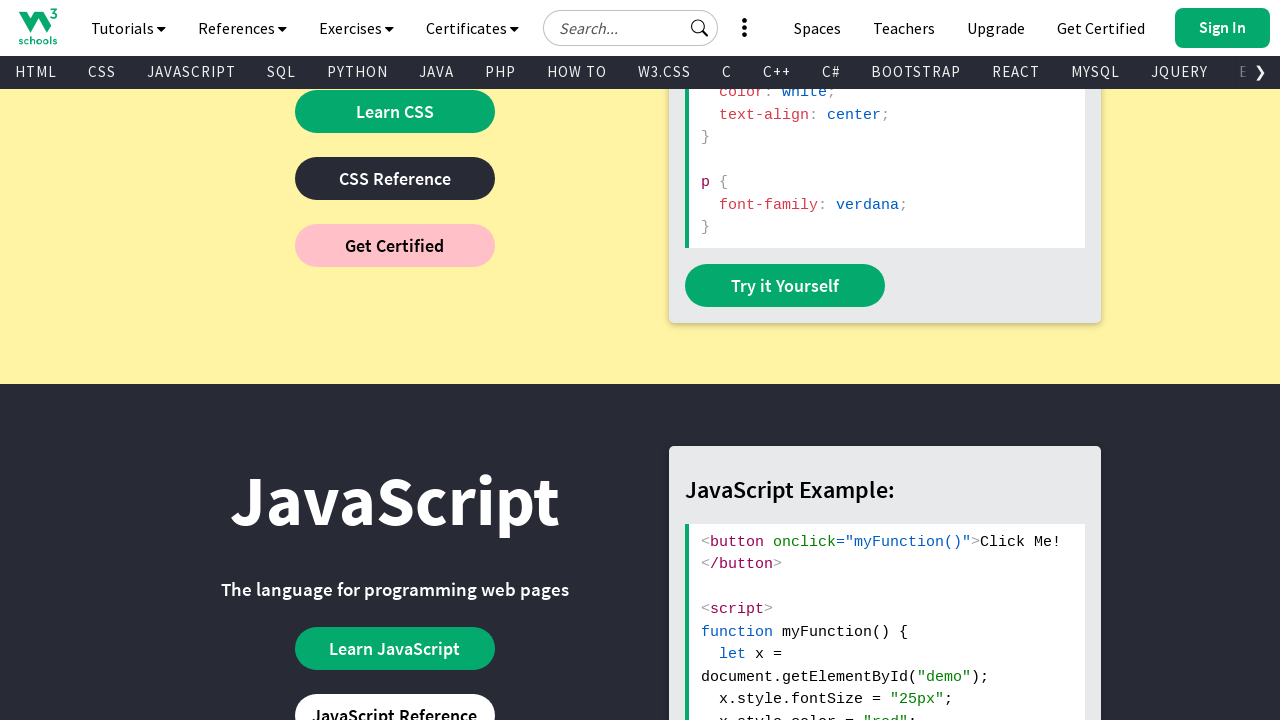

Scrolled up by 1000 pixels
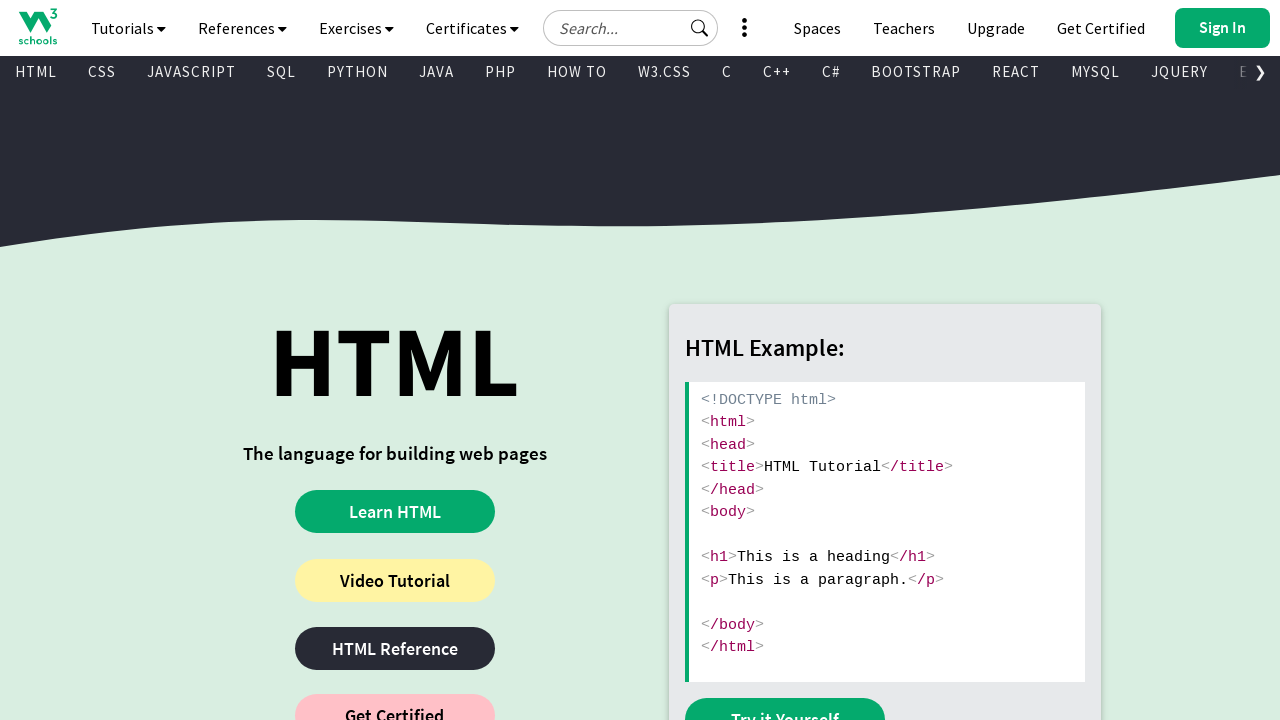

Waited 2000ms for visual effect
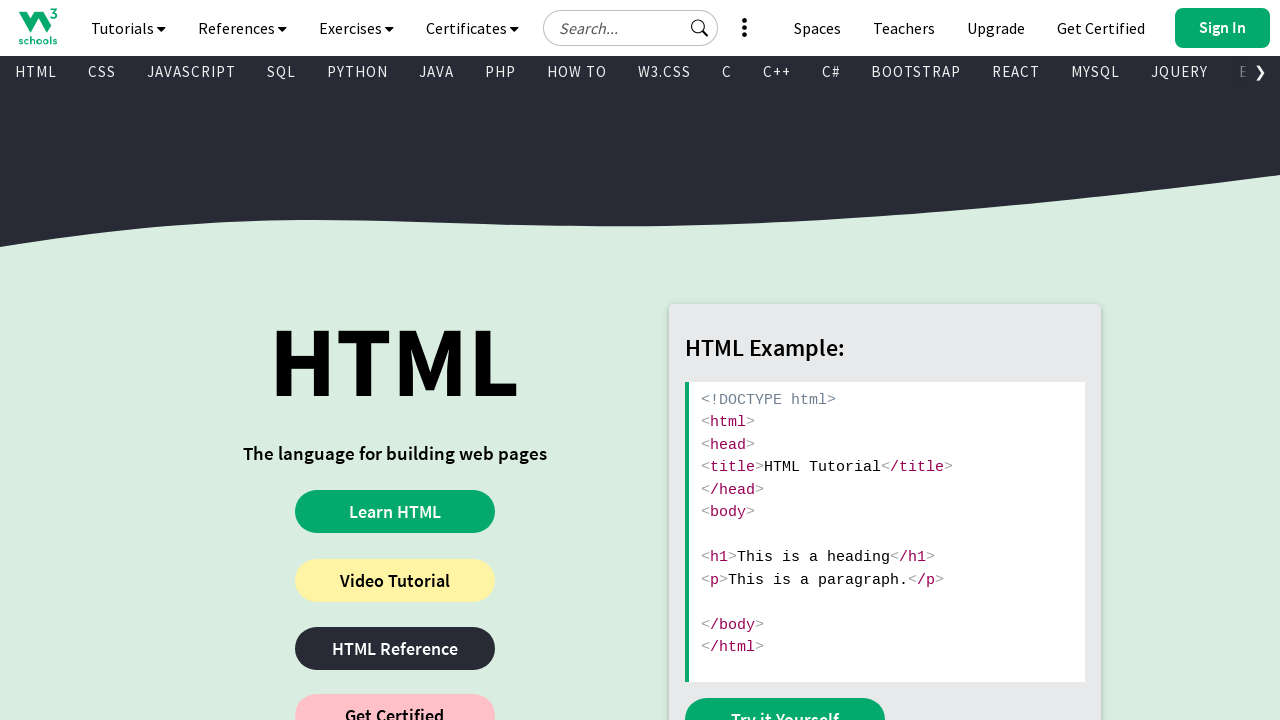

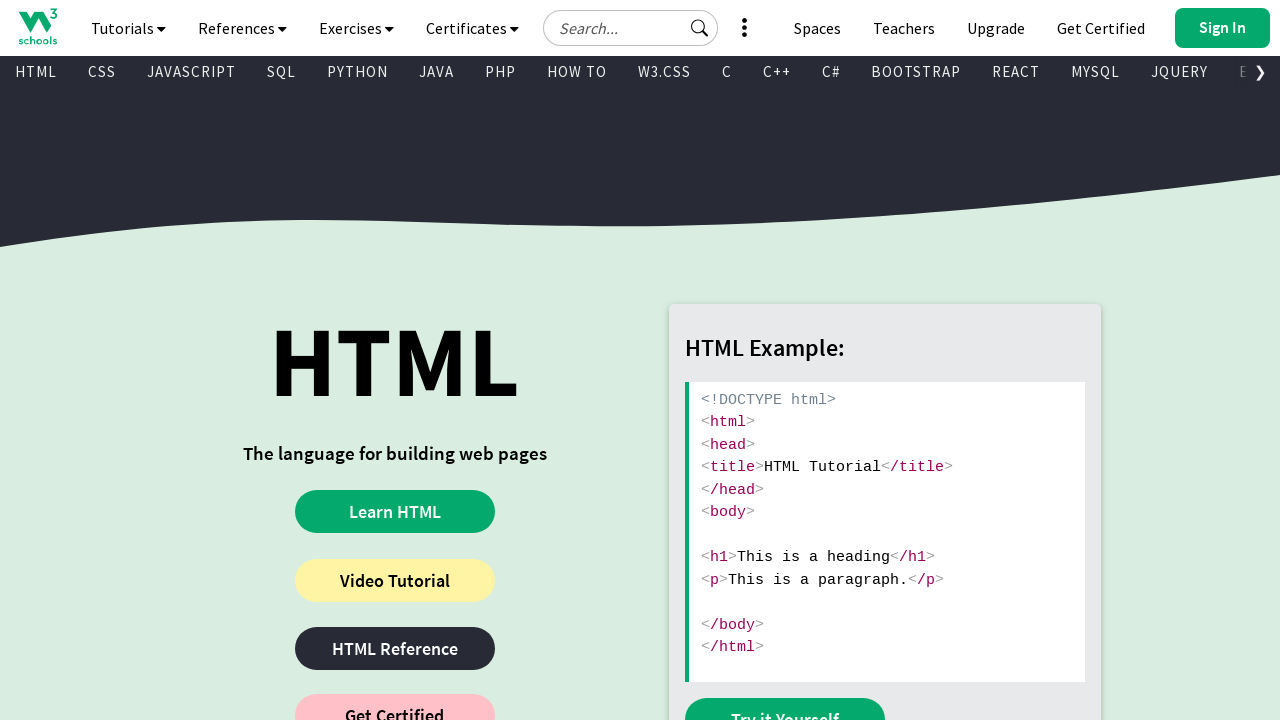